Tests that new todo items are appended to the bottom of the list and the counter shows correct count

Starting URL: https://demo.playwright.dev/todomvc

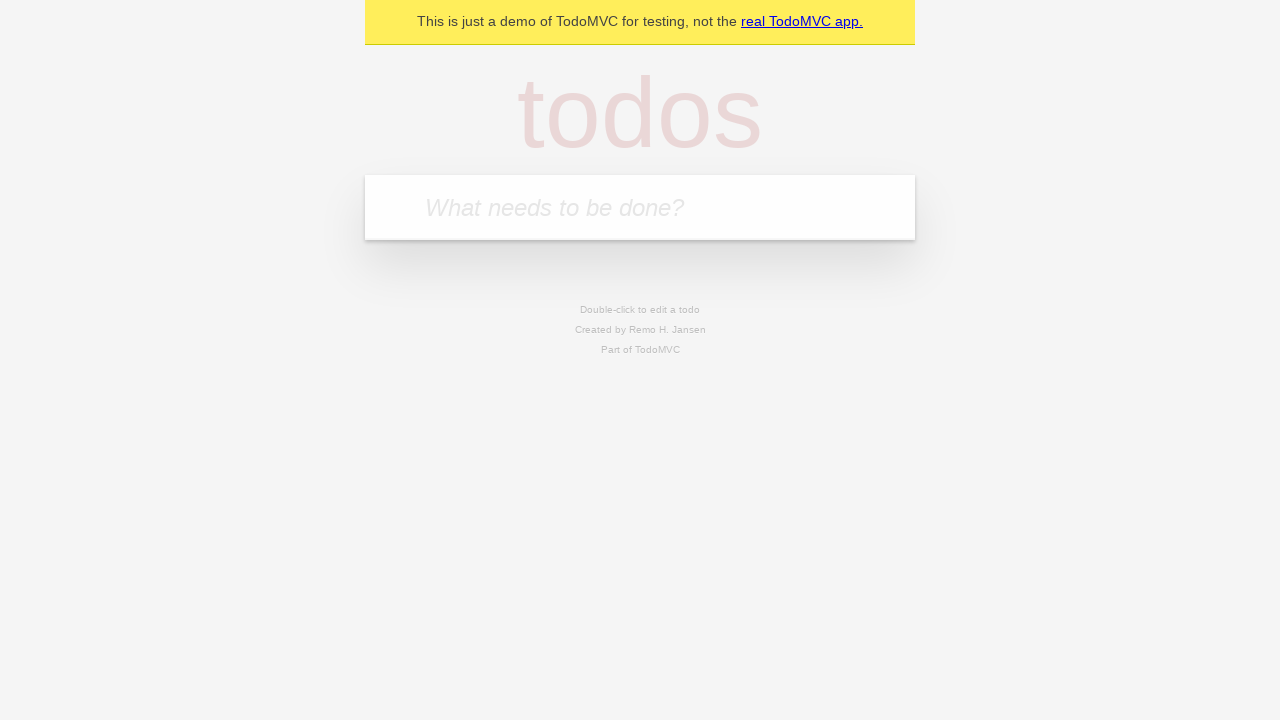

Filled todo input with 'buy some cheese' on internal:attr=[placeholder="What needs to be done?"i]
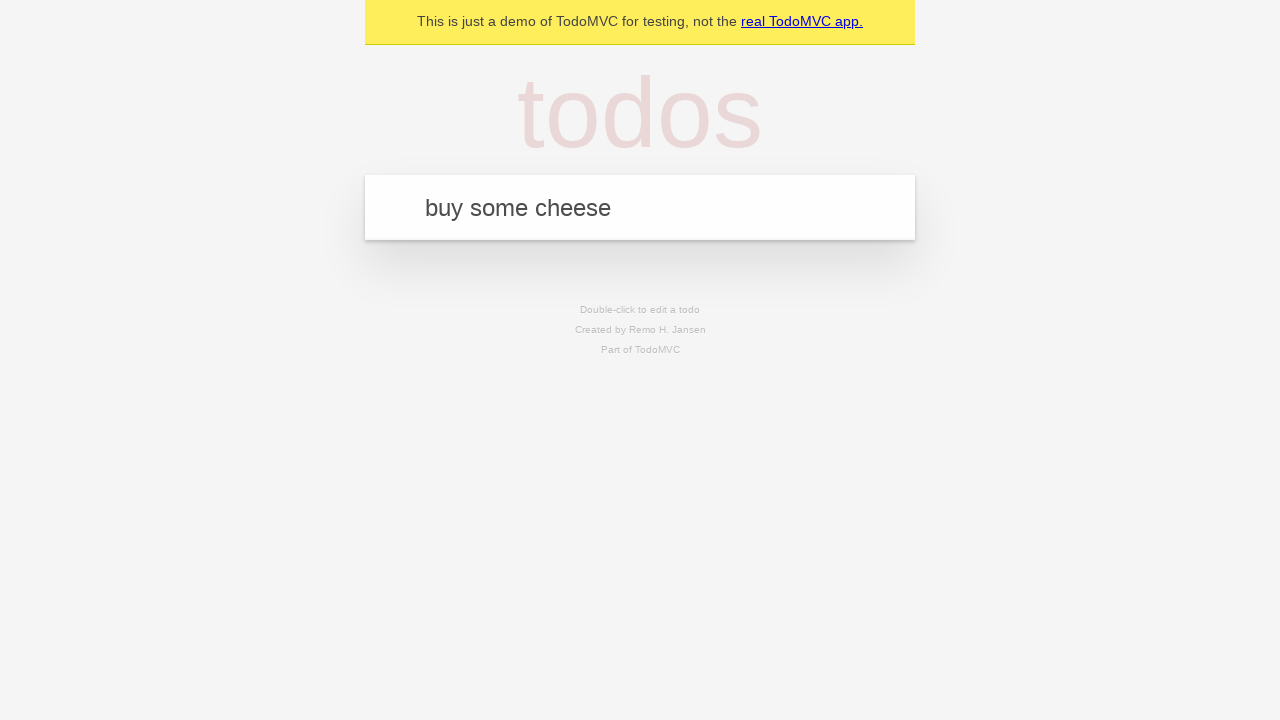

Pressed Enter to add first todo item on internal:attr=[placeholder="What needs to be done?"i]
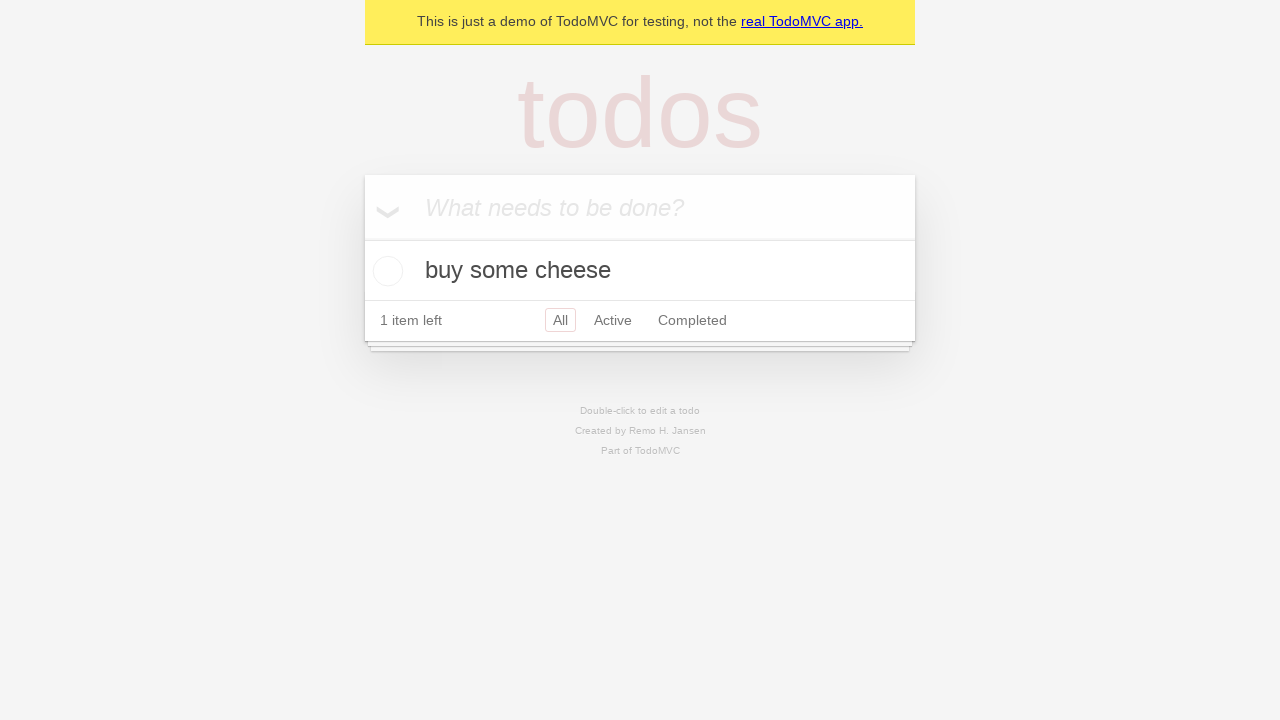

Filled todo input with 'feed the cat' on internal:attr=[placeholder="What needs to be done?"i]
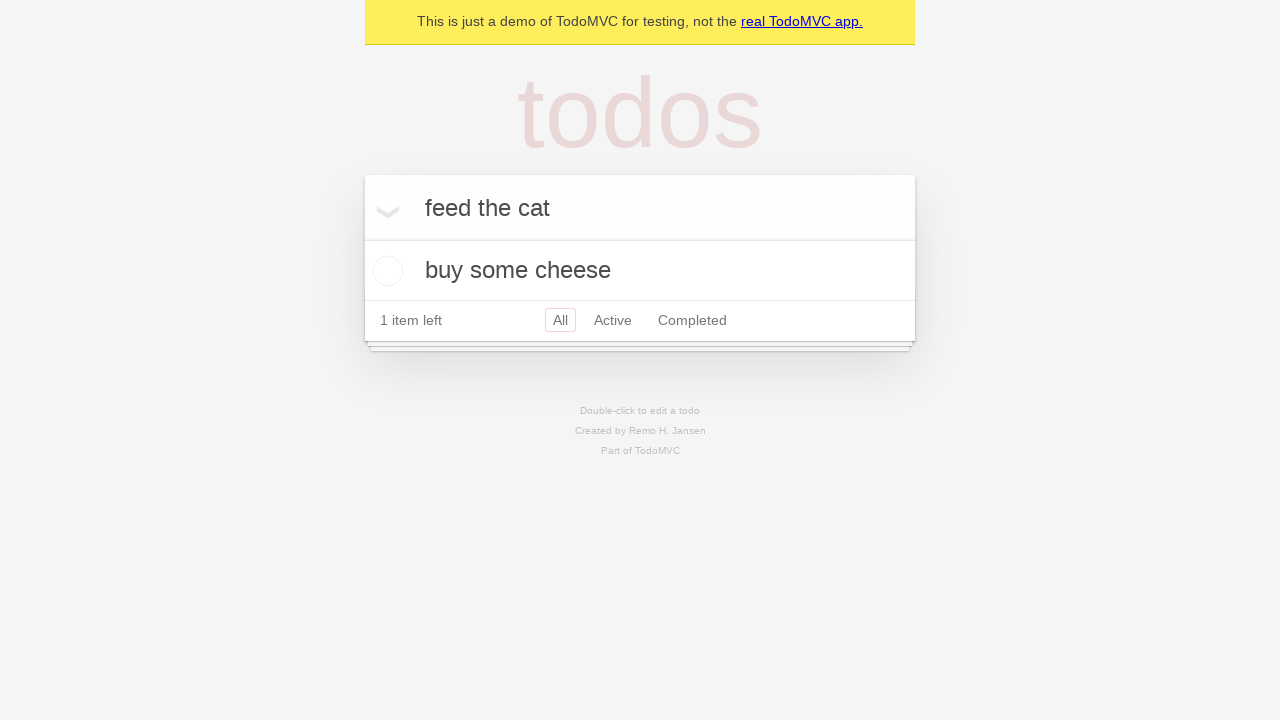

Pressed Enter to add second todo item on internal:attr=[placeholder="What needs to be done?"i]
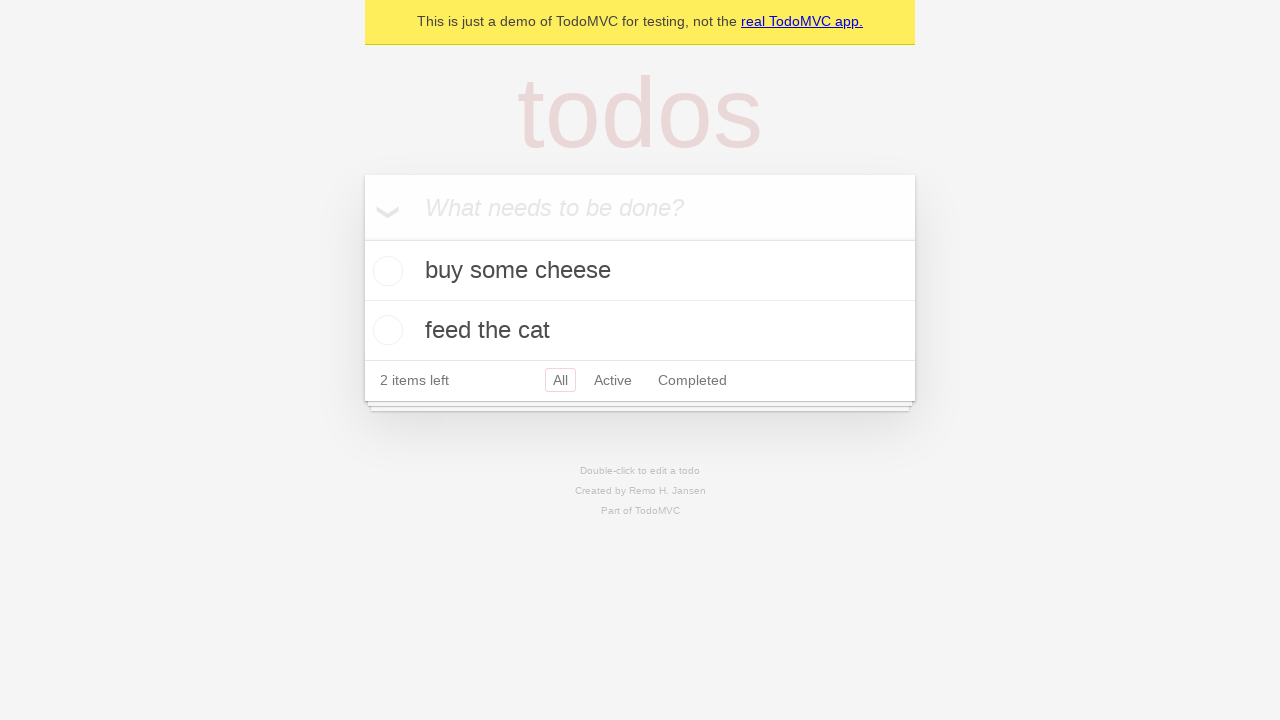

Filled todo input with 'book a doctors appointment' on internal:attr=[placeholder="What needs to be done?"i]
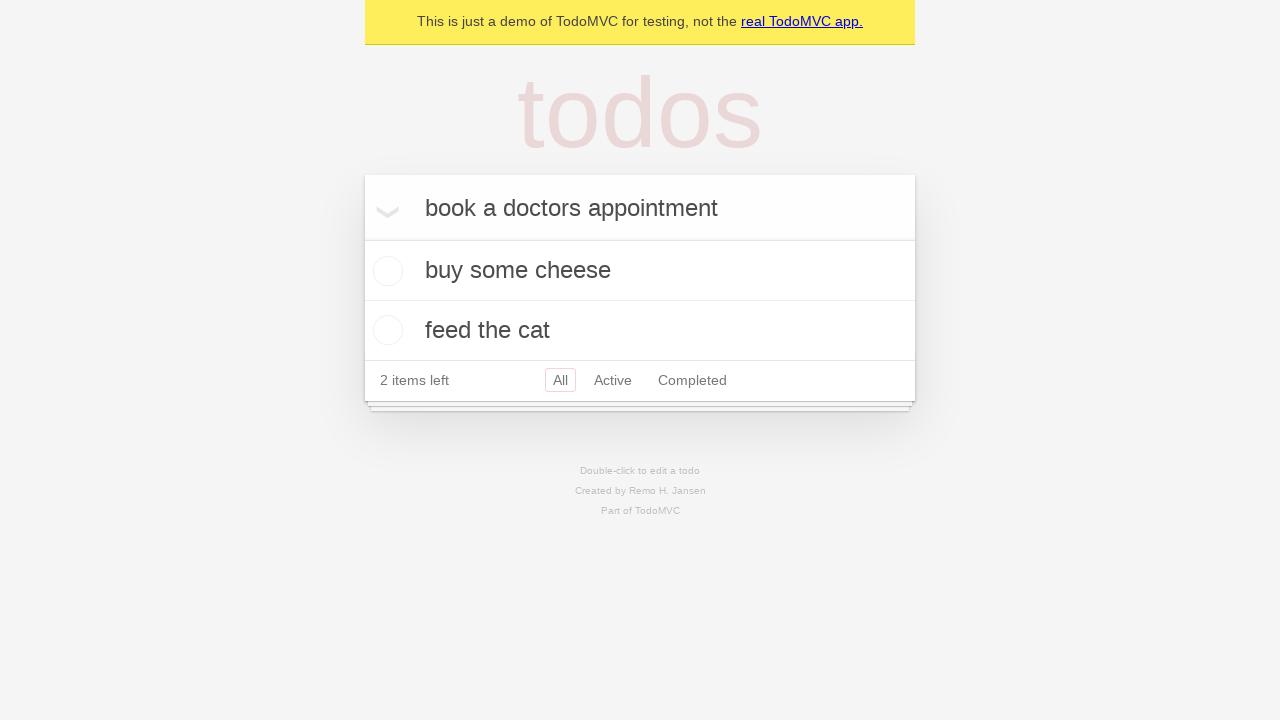

Pressed Enter to add third todo item on internal:attr=[placeholder="What needs to be done?"i]
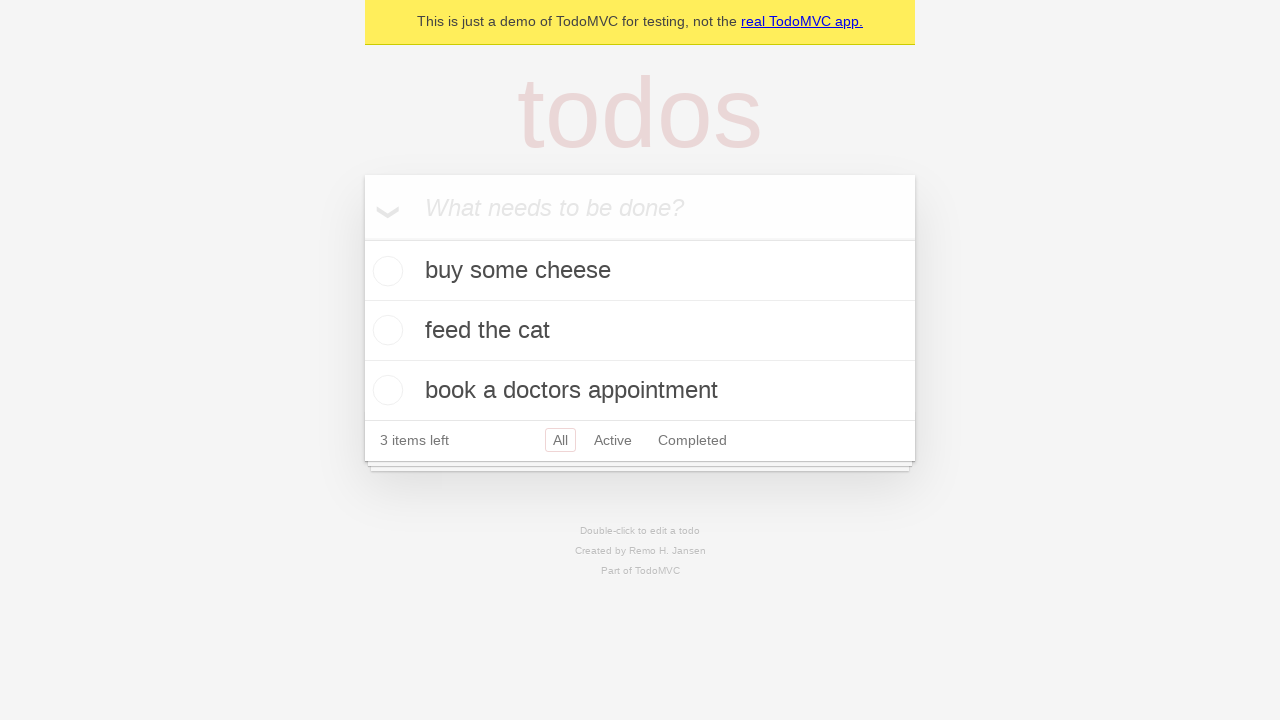

Waited for todo counter element to appear
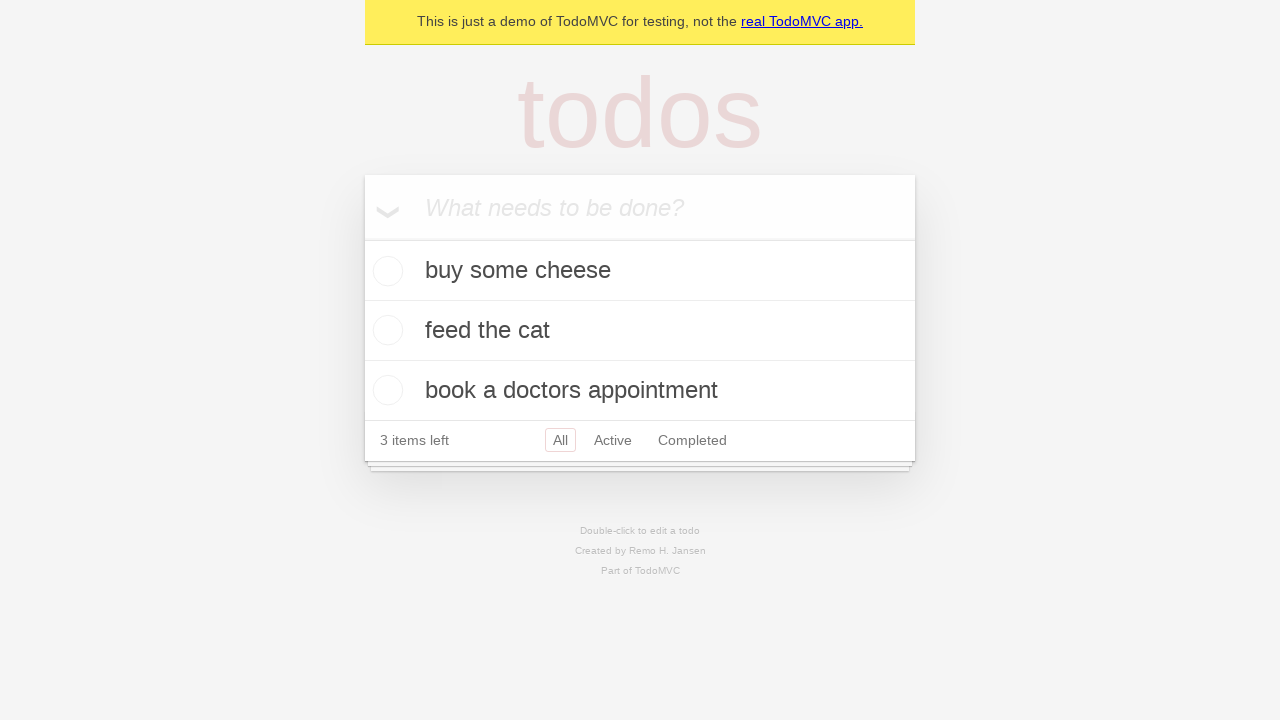

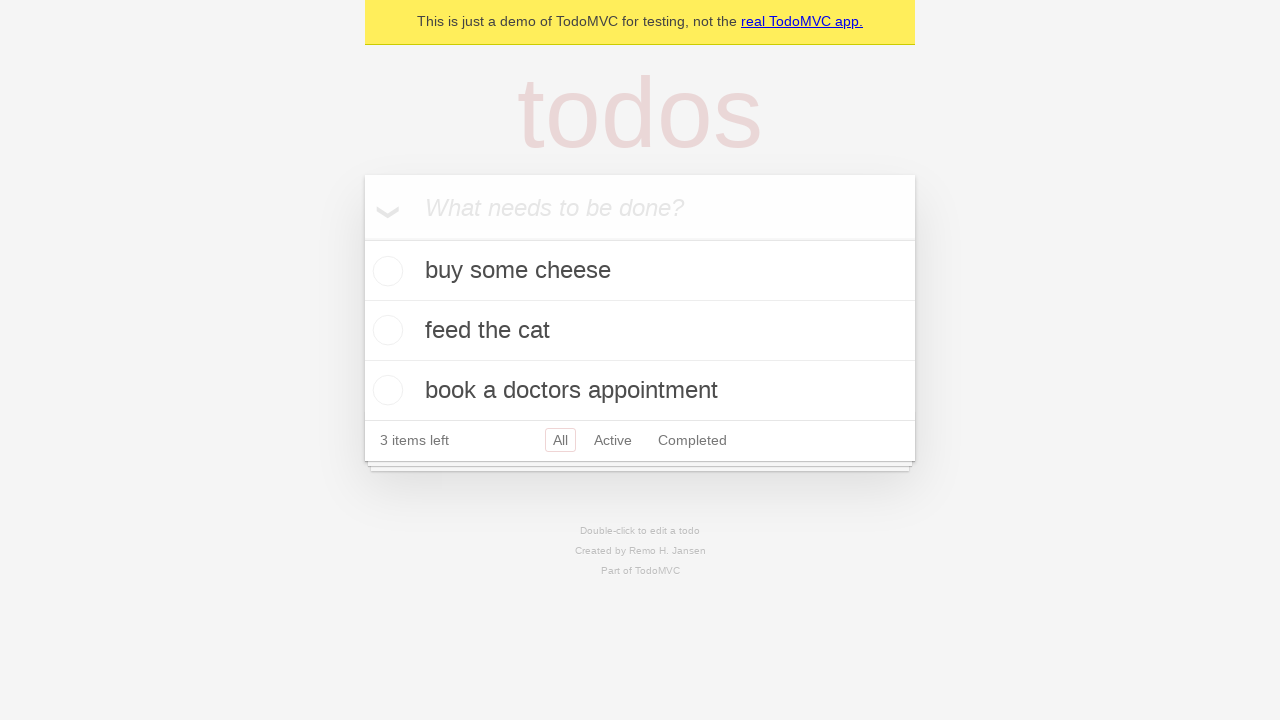